Navigates to Flipkart homepage and closes the initial popup/modal that appears

Starting URL: https://flipkart.com

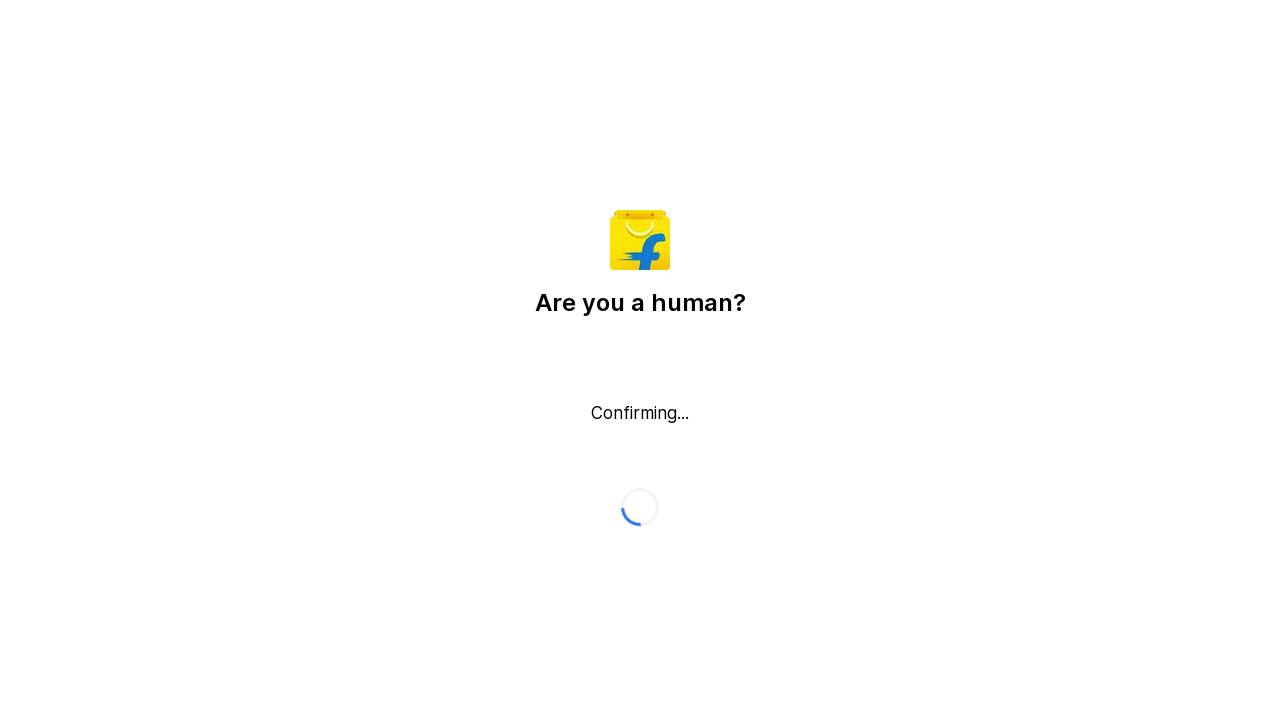

Waited for page to load (domcontentloaded)
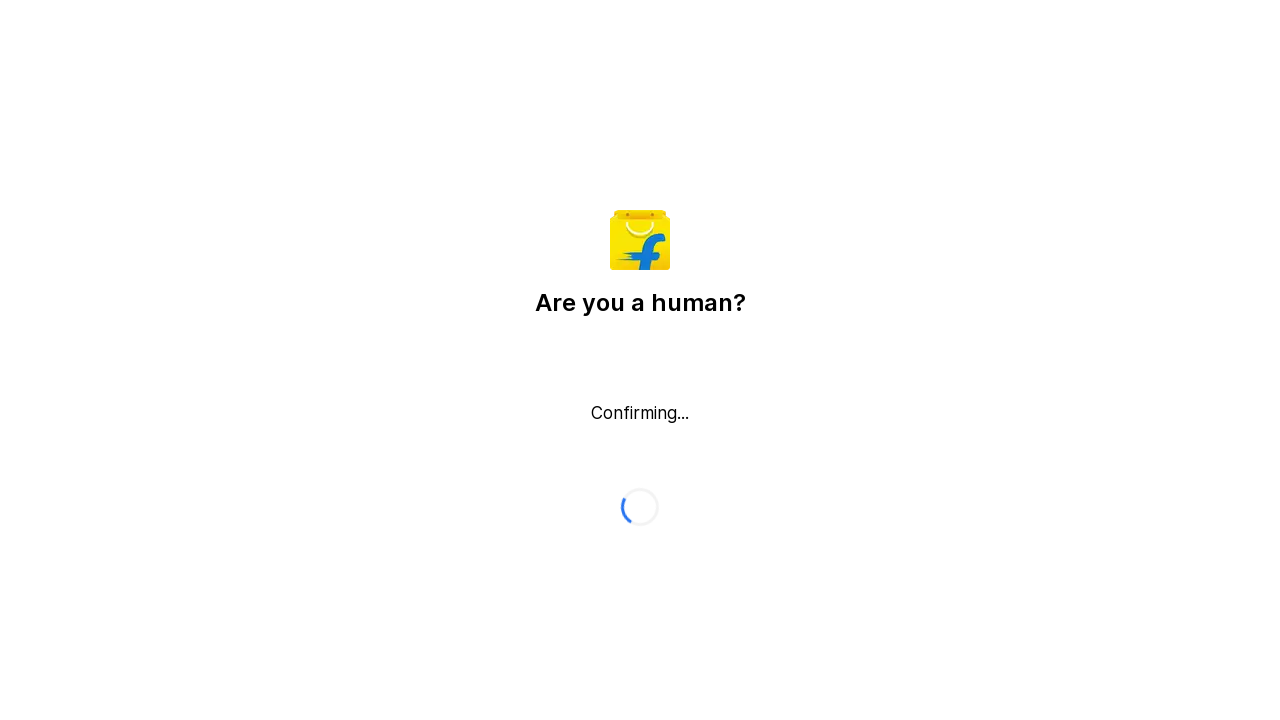

No popup found or close button not available, continuing on button._2KpZ6l._2doB4z
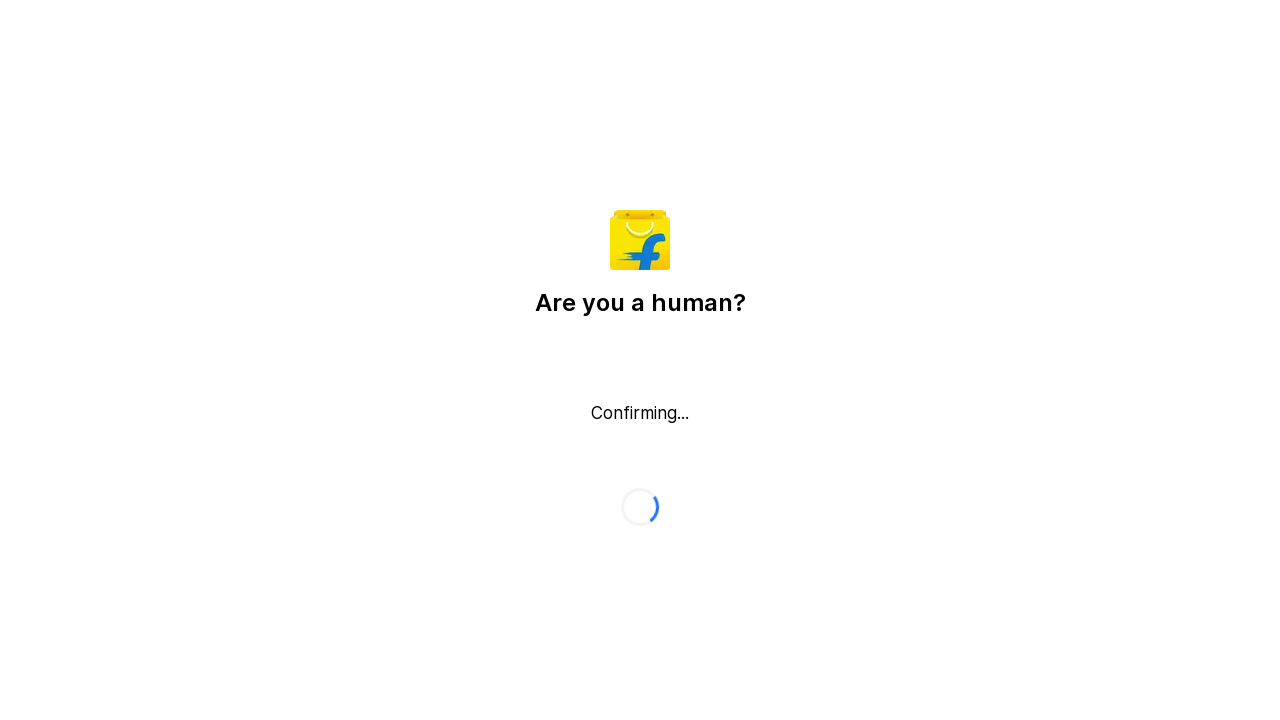

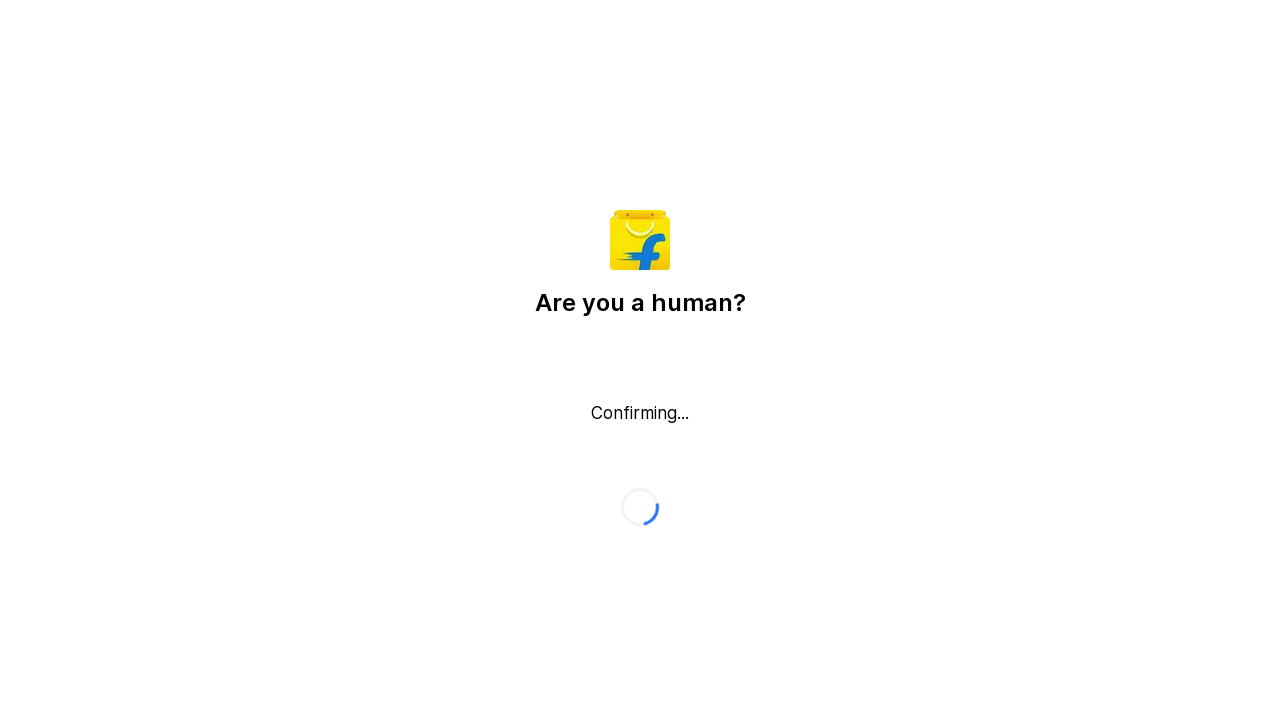